Tests the Contact Us form by scrolling to footer, clicking Contact Us, filling out the form with name, email and message, and submitting it

Starting URL: https://crio-qkart-frontend-qa.vercel.app/

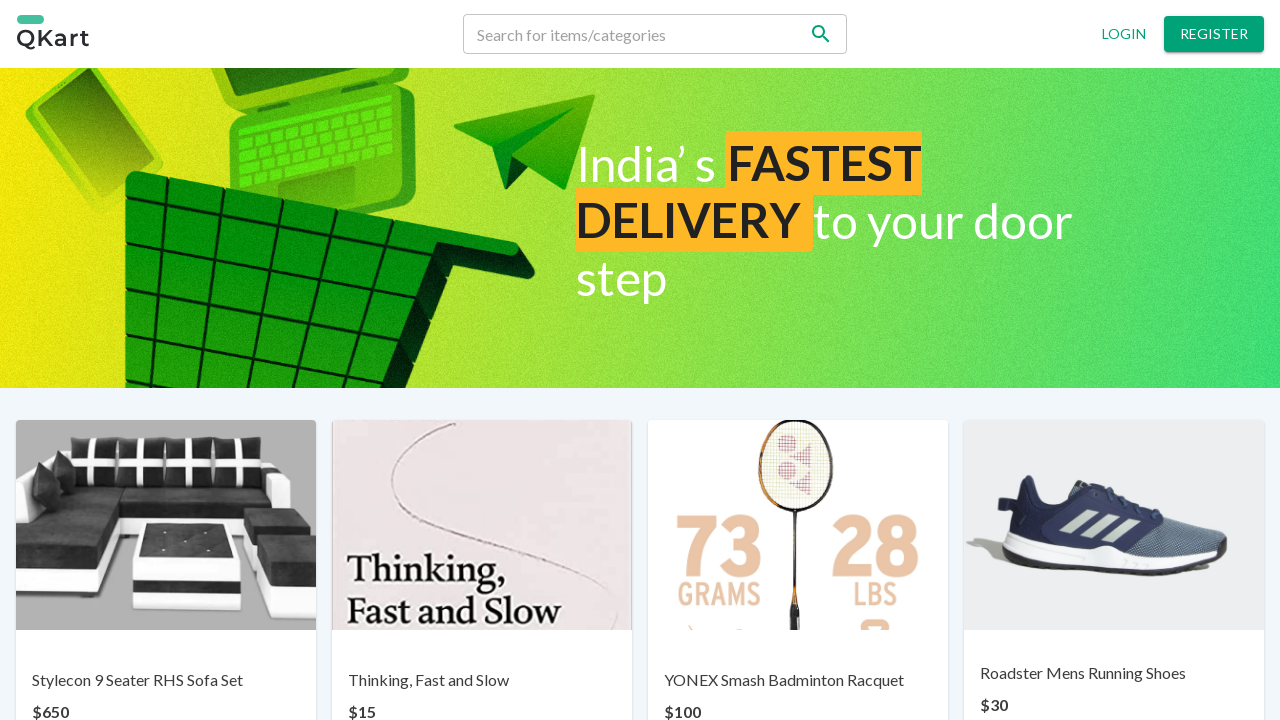

Scrolled to bottom of page to find Contact Us link
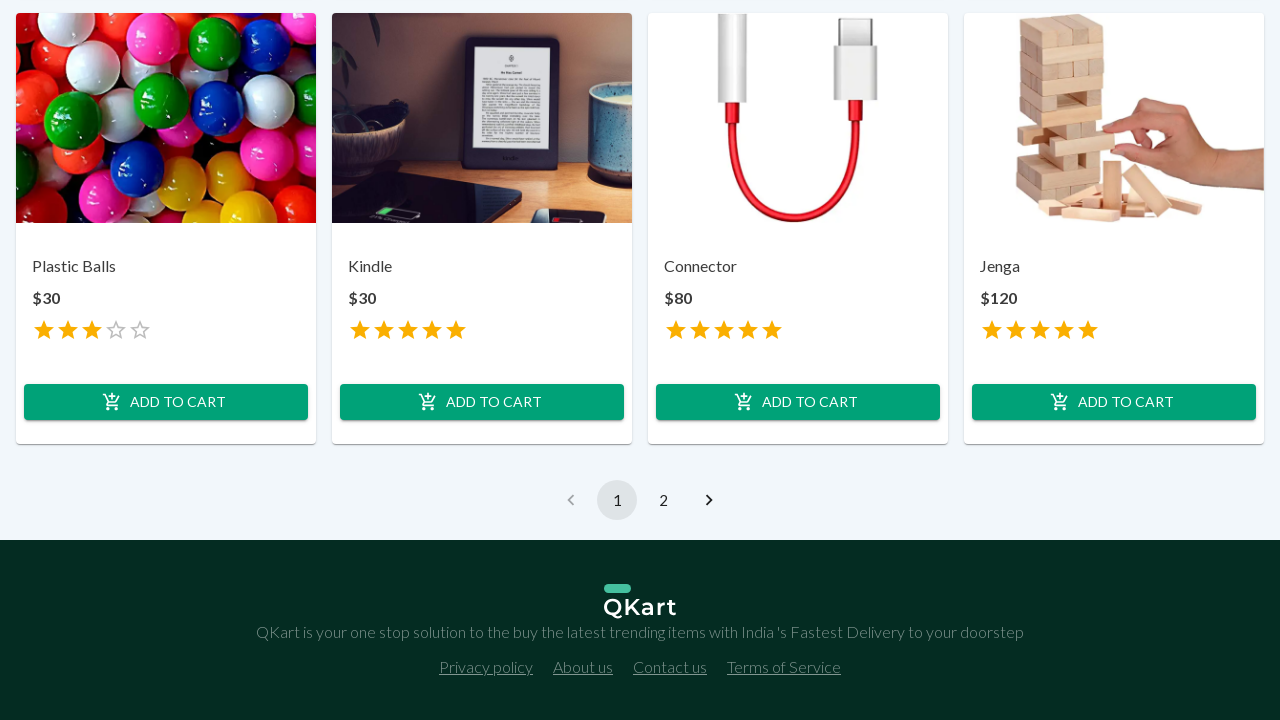

Clicked Contact Us link at (670, 667) on p:text('Contact us')
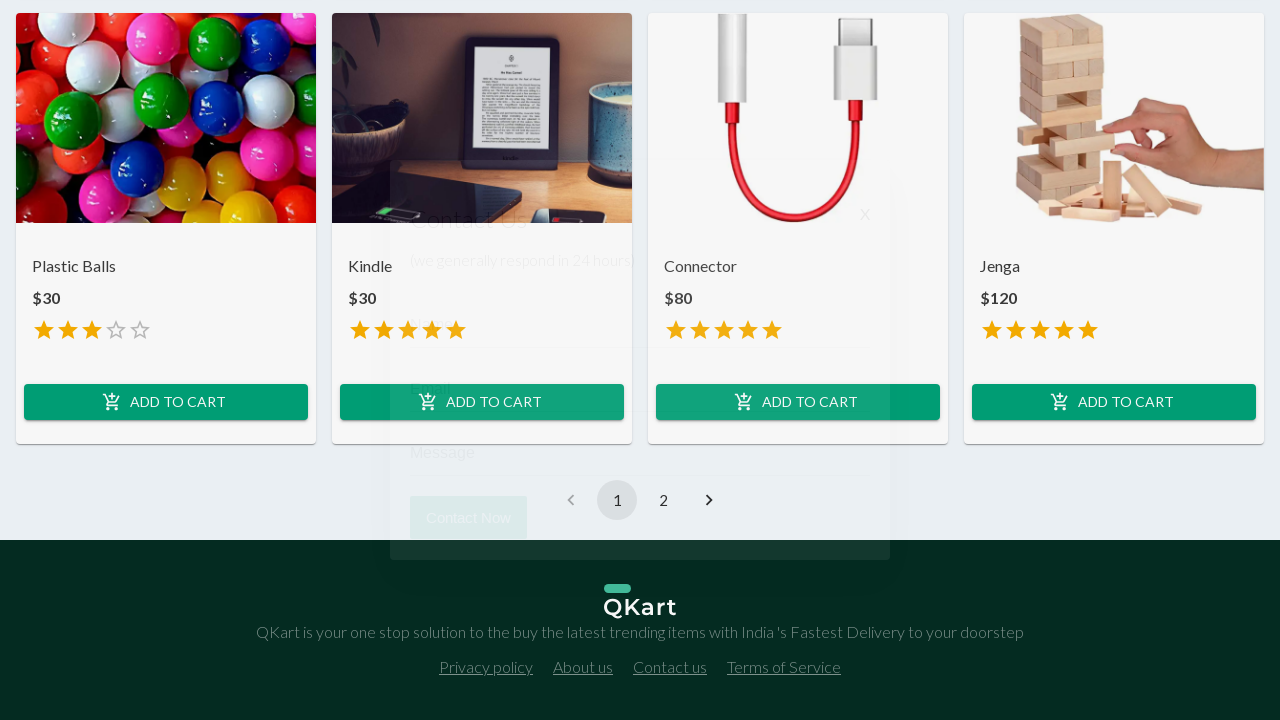

Contact form appeared
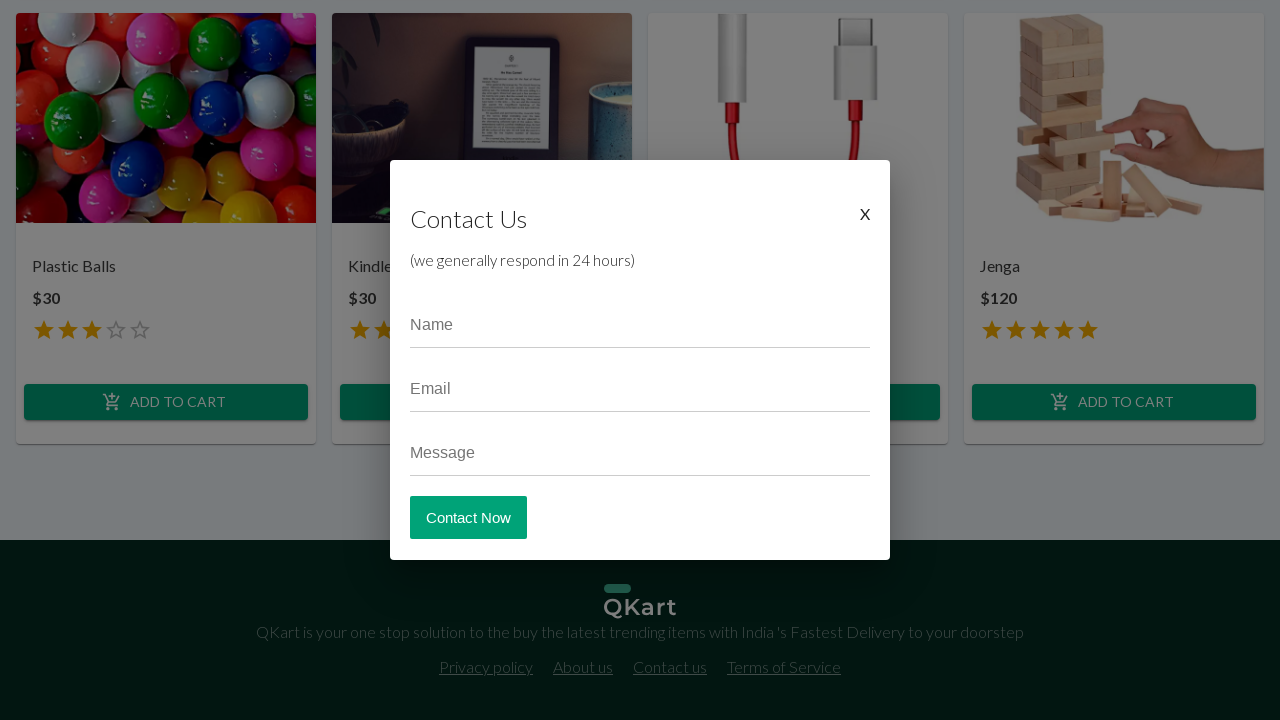

Filled Name field with 'John Smith' on input[placeholder='Name']
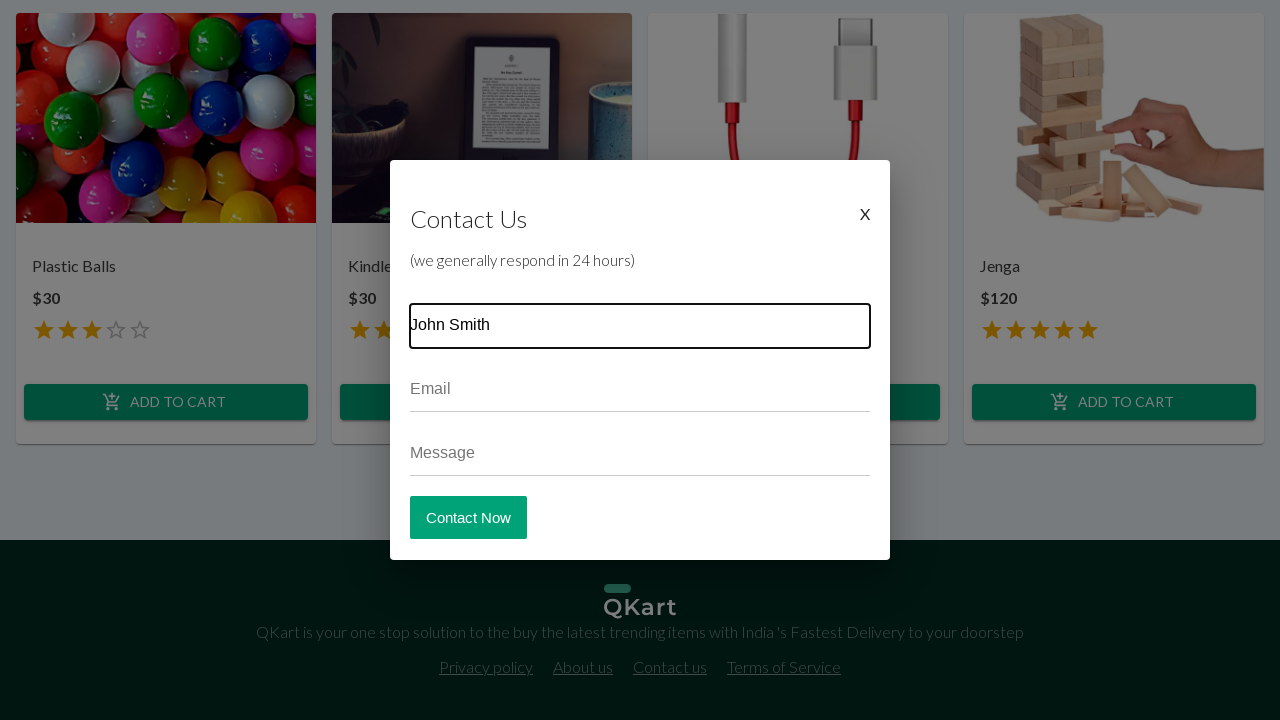

Filled Email field with 'johnsmith@example.com' on input[placeholder='Email']
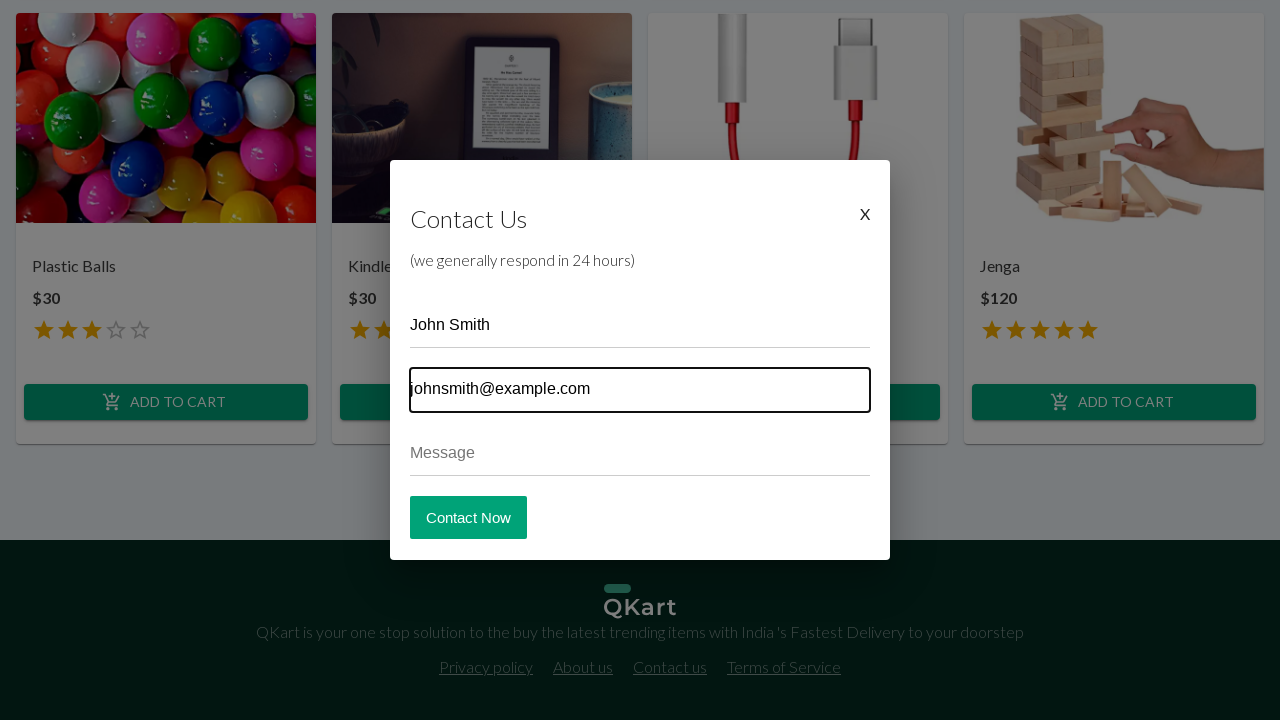

Filled Message field with test message on input[placeholder='Message']
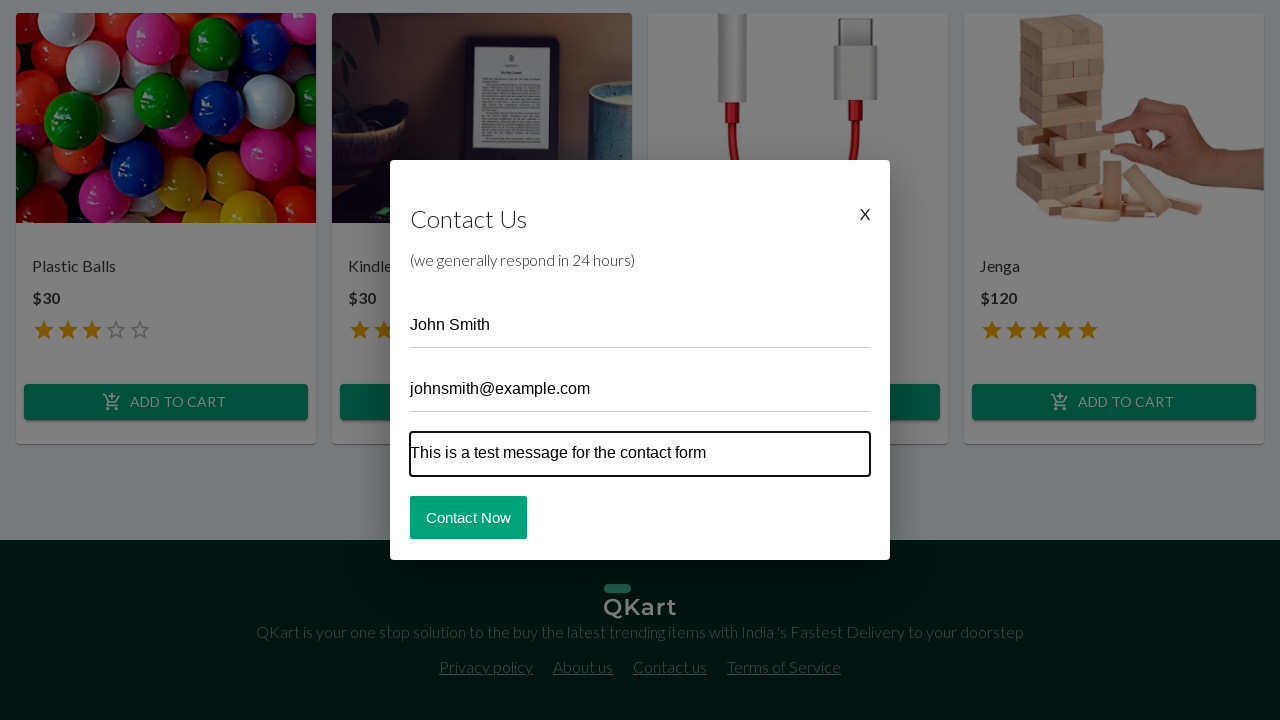

Clicked Contact Now button to submit form at (468, 517) on button:text(' Contact Now')
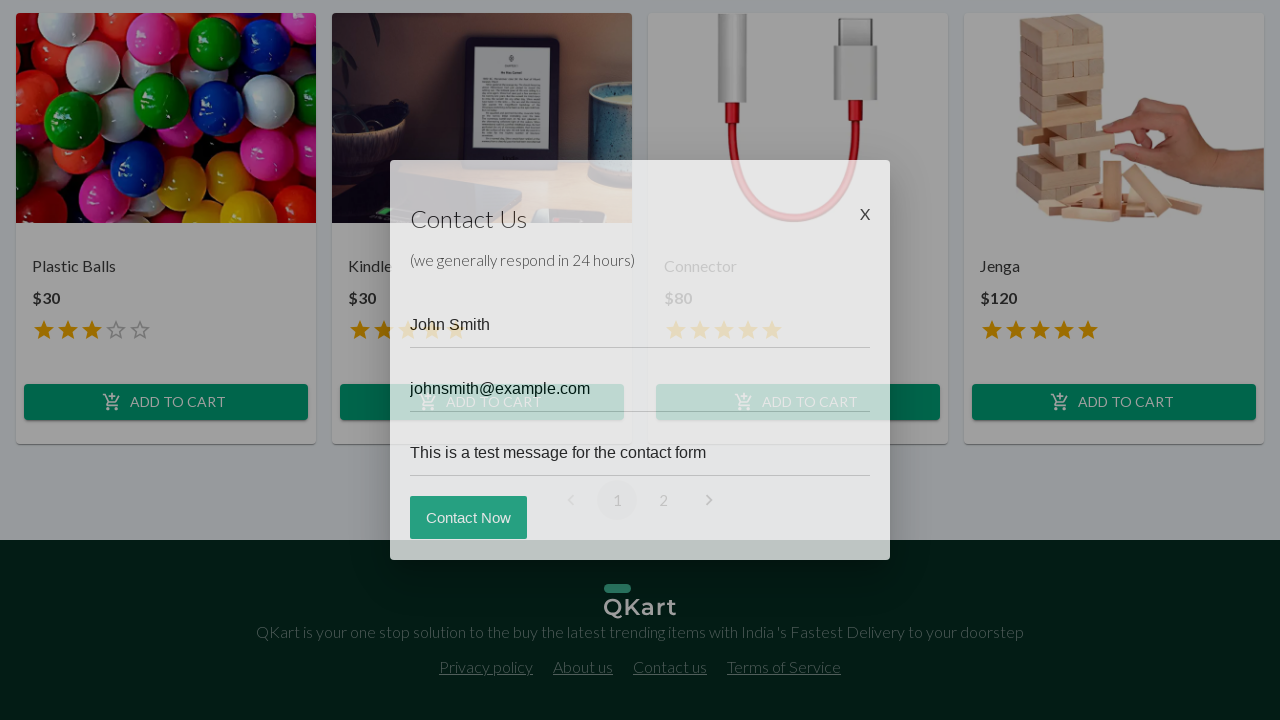

Contact form disappeared after successful submission
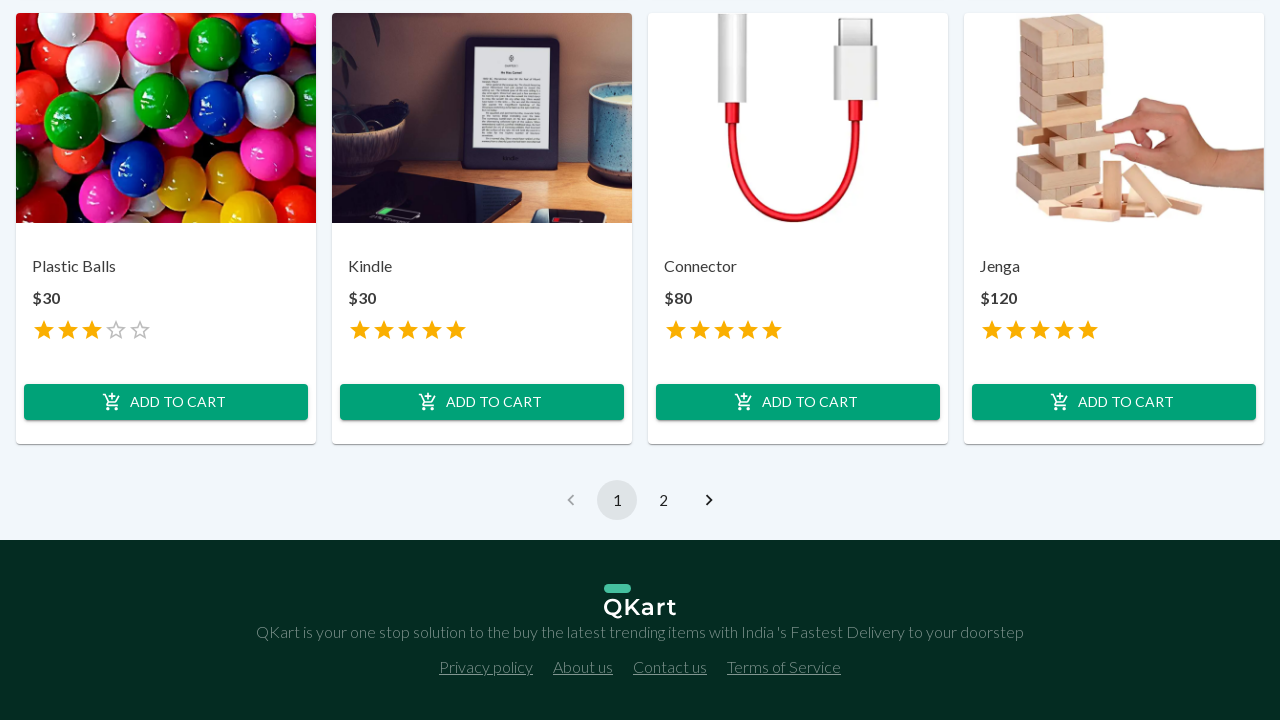

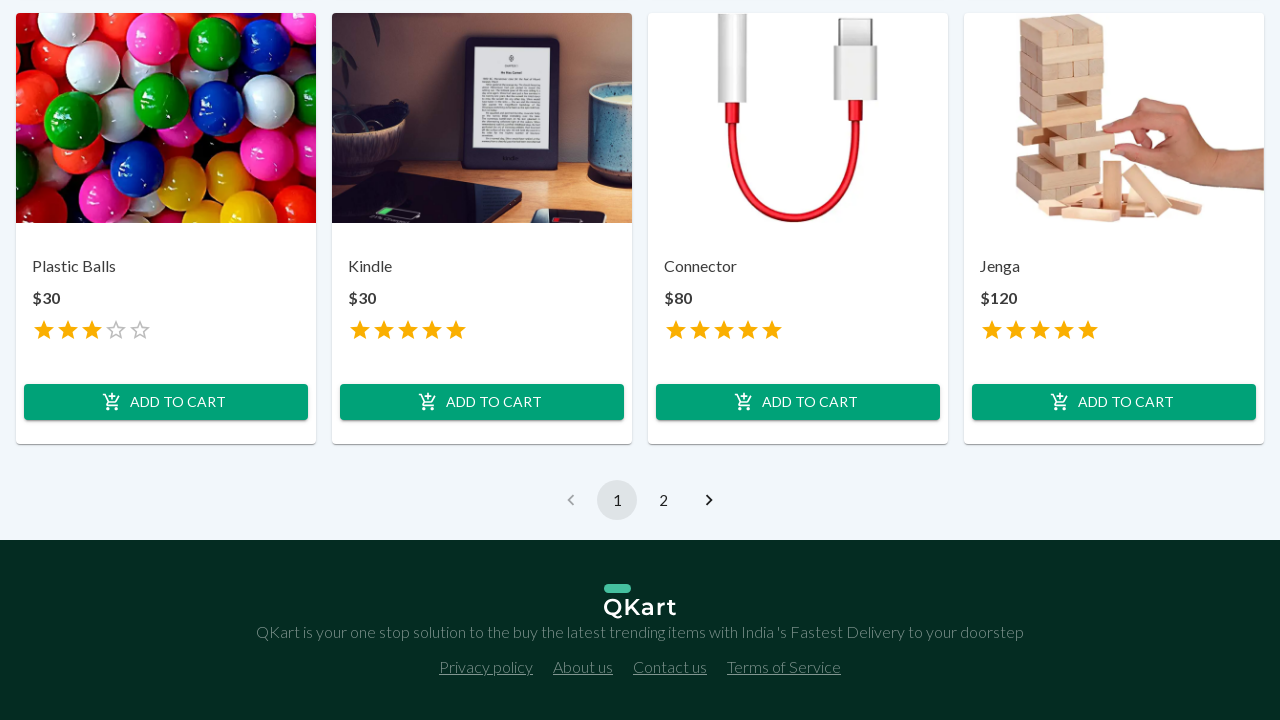